Tests dropdown selection functionality by navigating to a dropdown page and selecting "Option 2" from the dropdown menu.

Starting URL: http://the-internet.herokuapp.com/dropdown

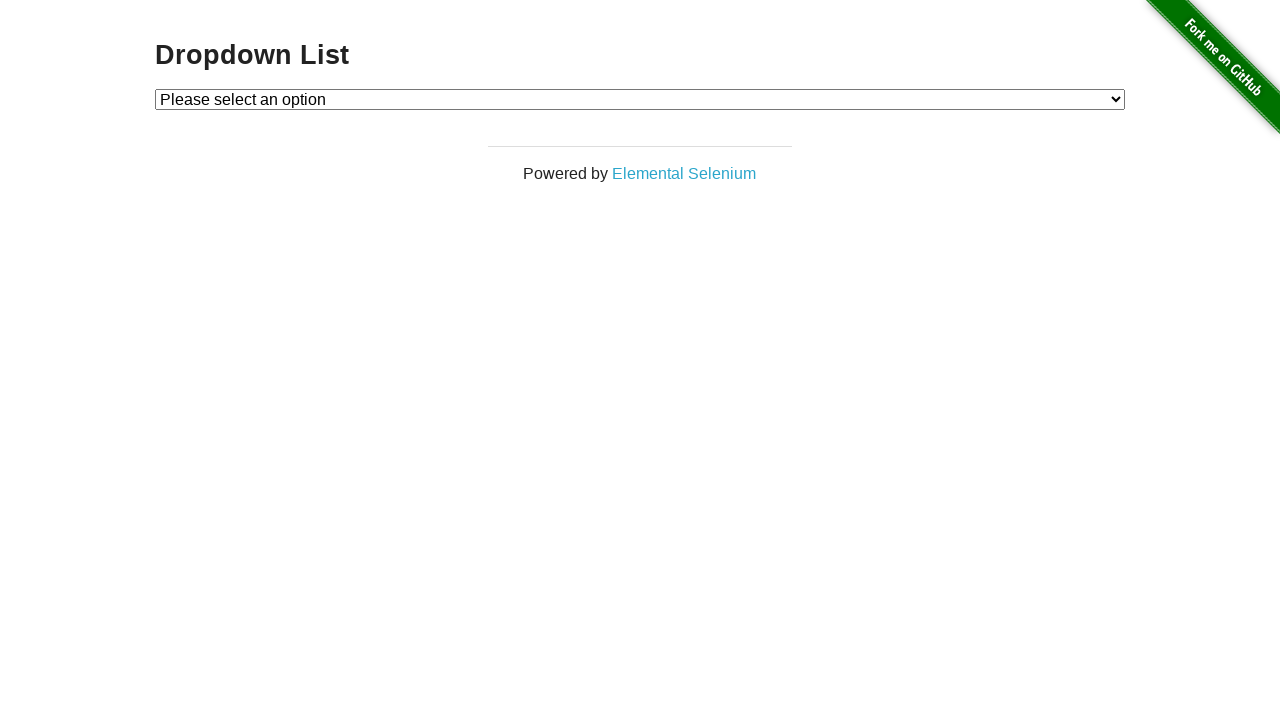

Selected 'Option 2' from the dropdown menu on #dropdown
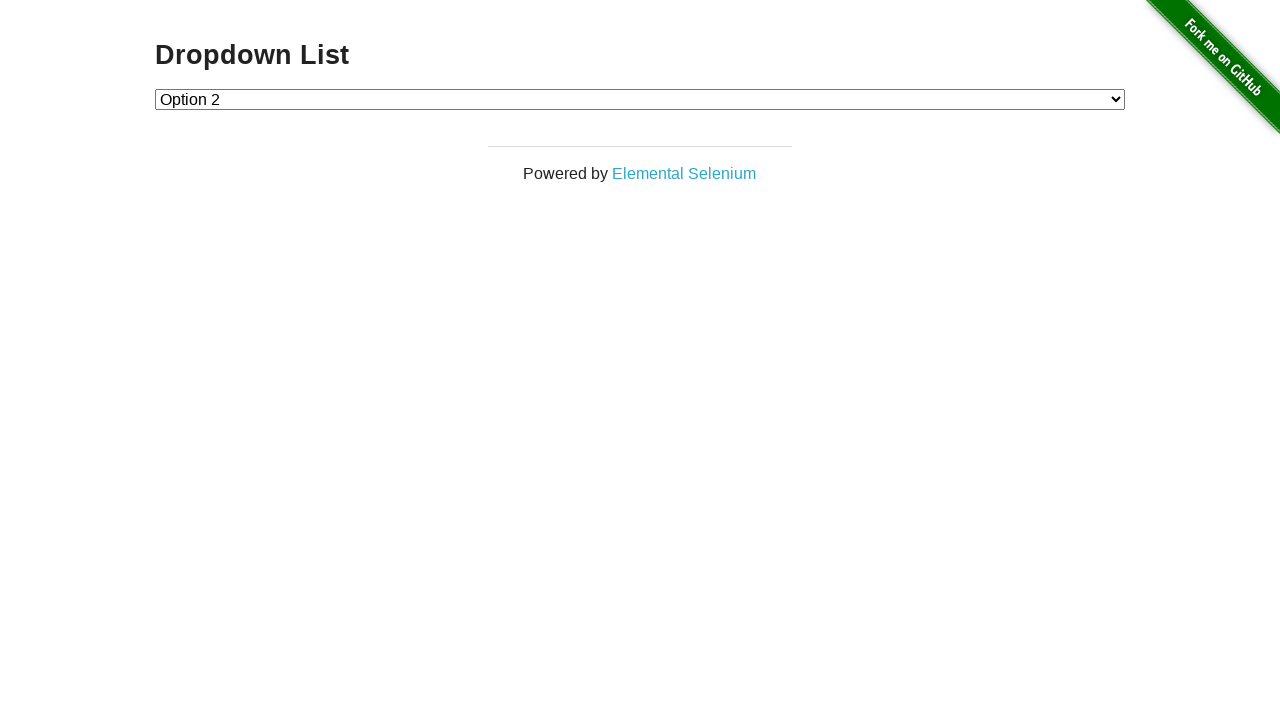

Waited 1000ms to verify dropdown selection
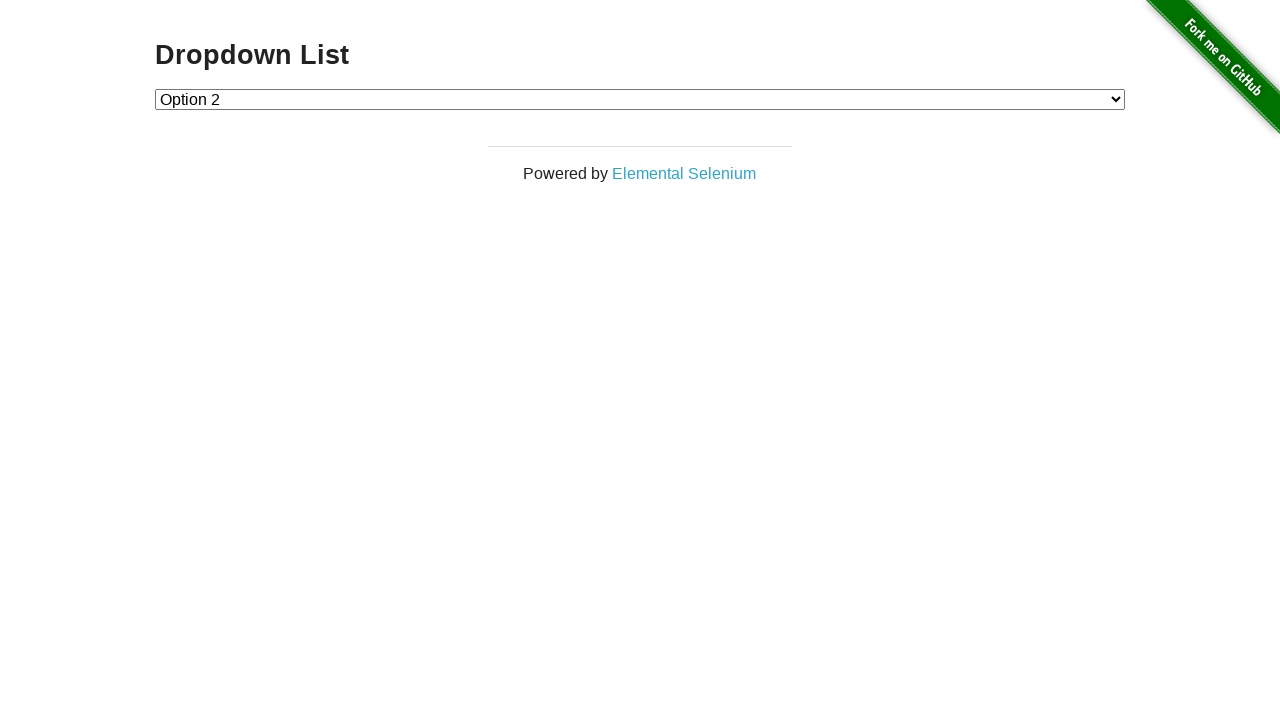

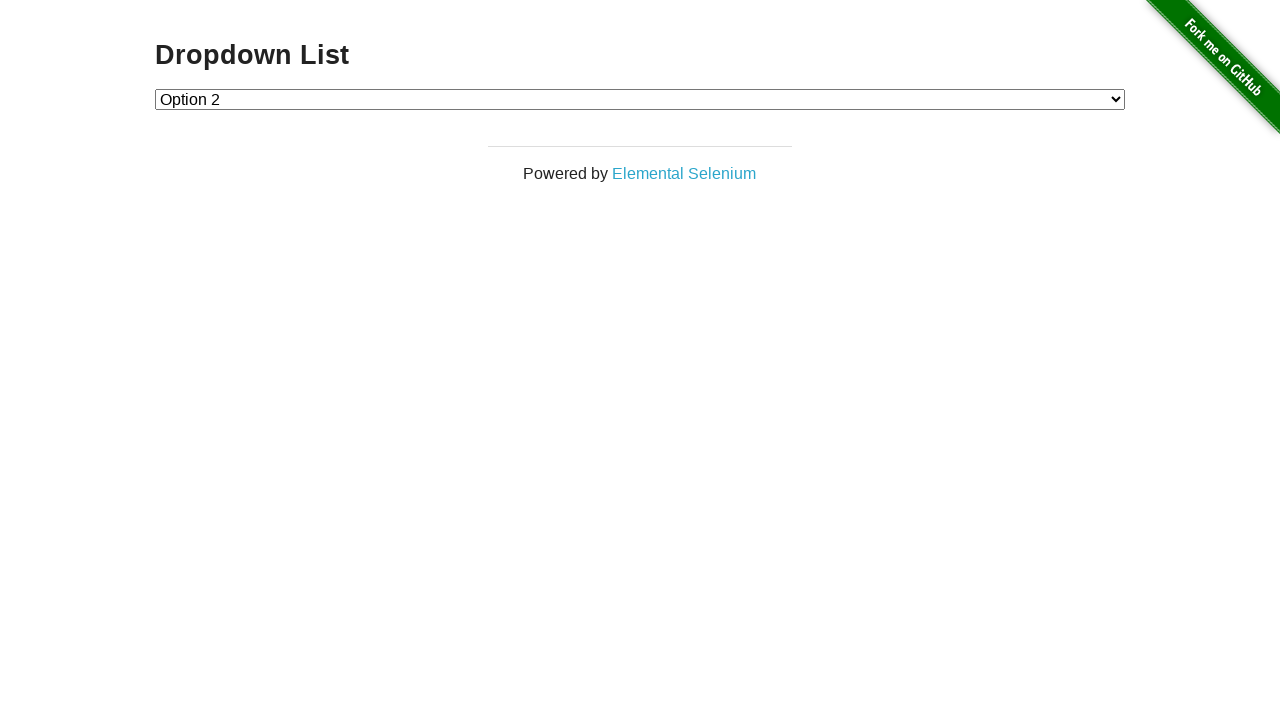